Tests text input field by entering text "ОТУС" and verifying the input value matches what was typed

Starting URL: https://otus.home.kartushin.su/training.html

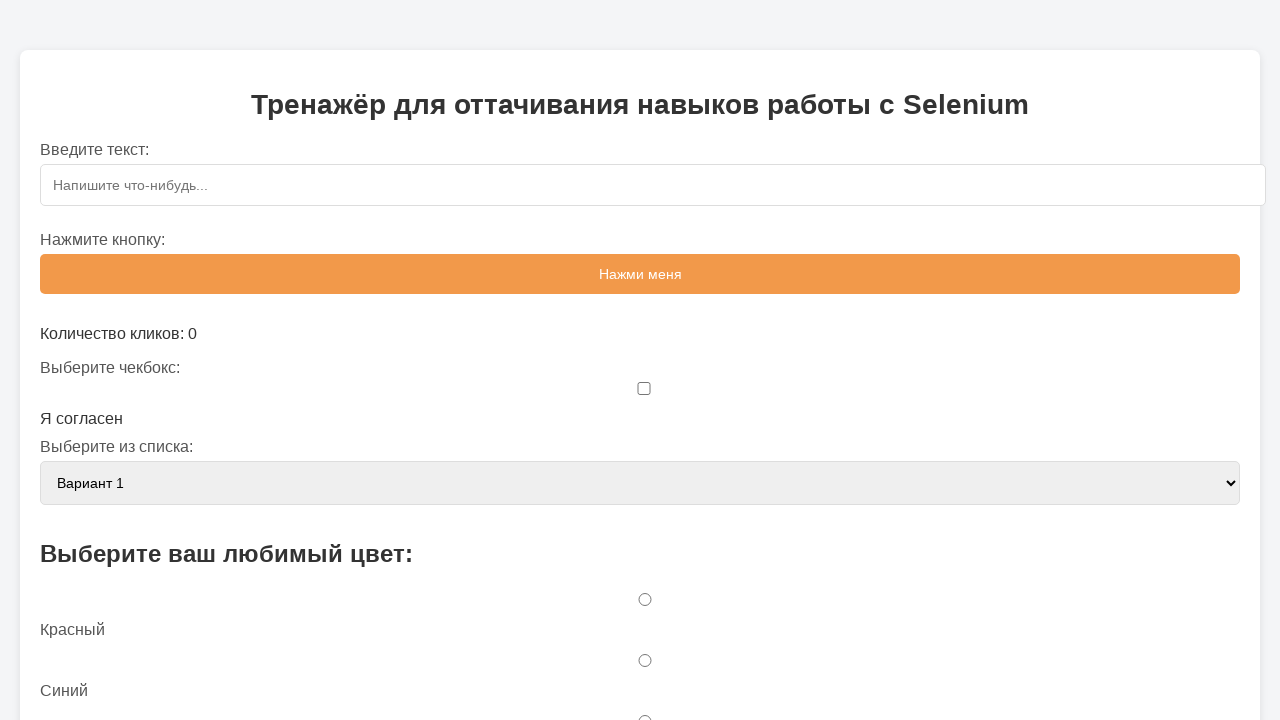

Entered text 'ОТУС' into the text input field on #textInput
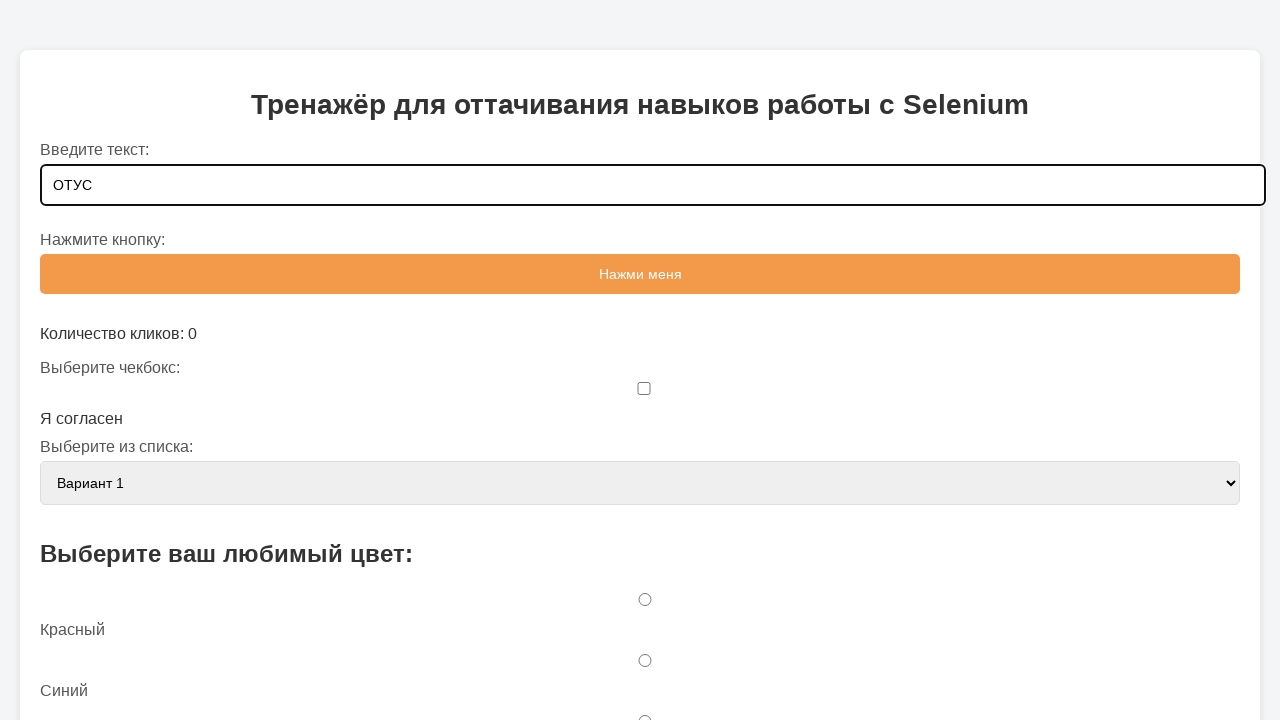

Retrieved input value from text field
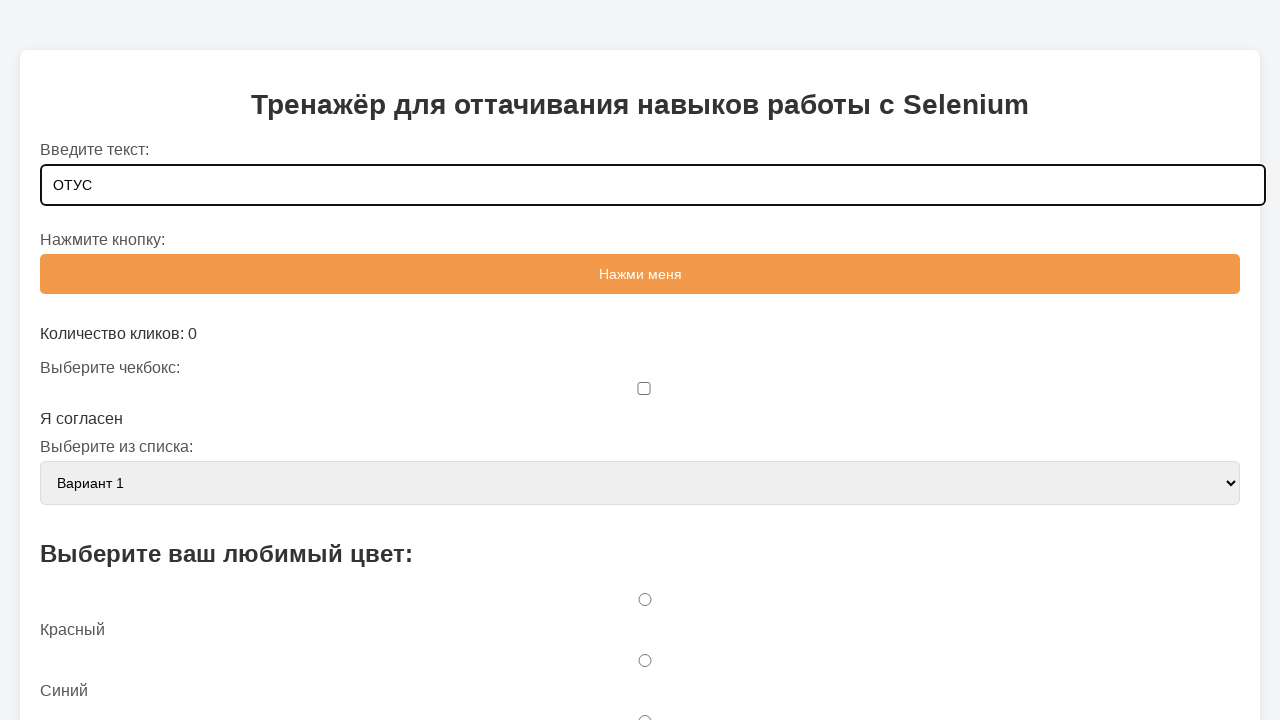

Verified input value matches entered text 'ОТУС'
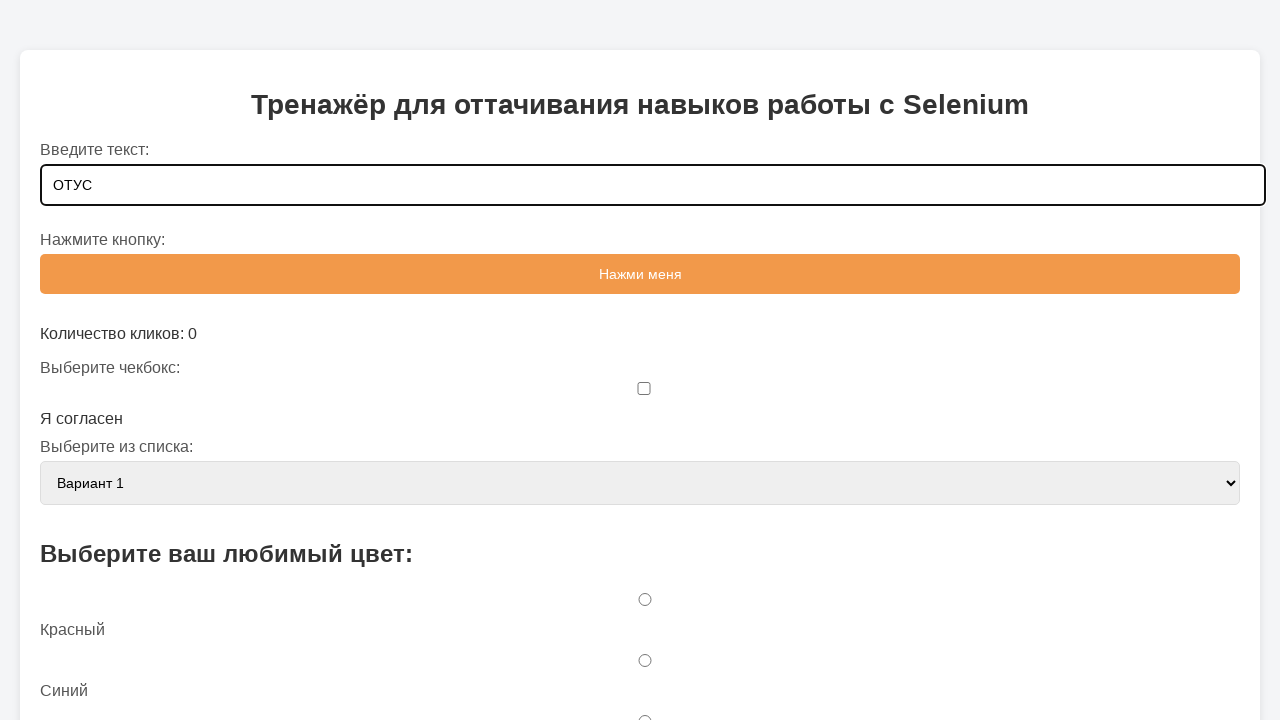

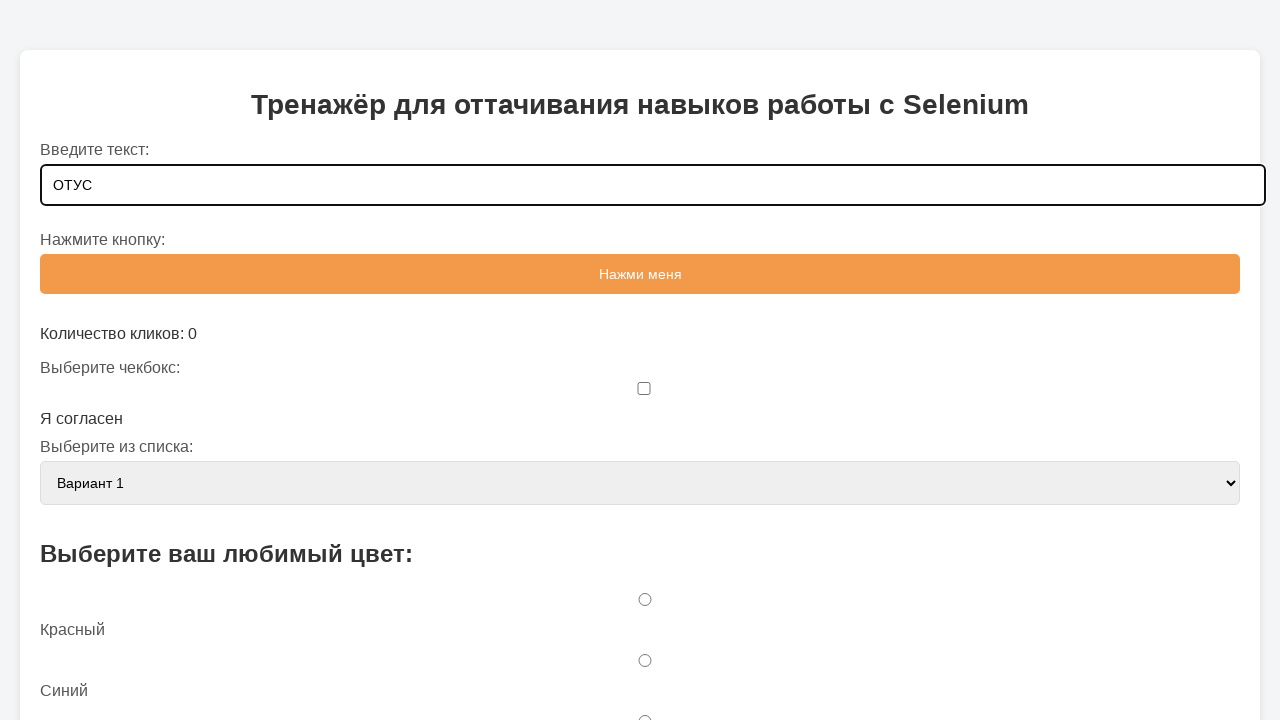